Tests drag and drop by offset functionality by dragging an element to a specific position

Starting URL: https://jqueryui.com/resources/demos/draggable/default.html

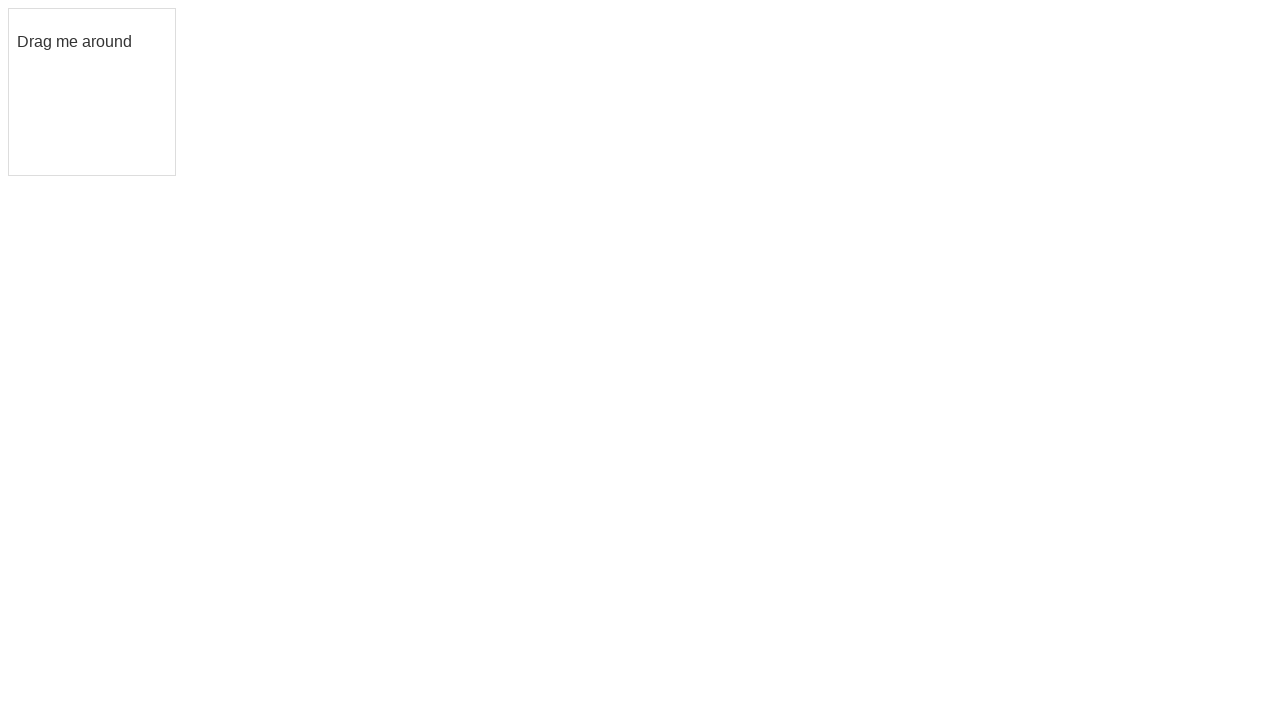

Located the draggable element with ID 'draggable'
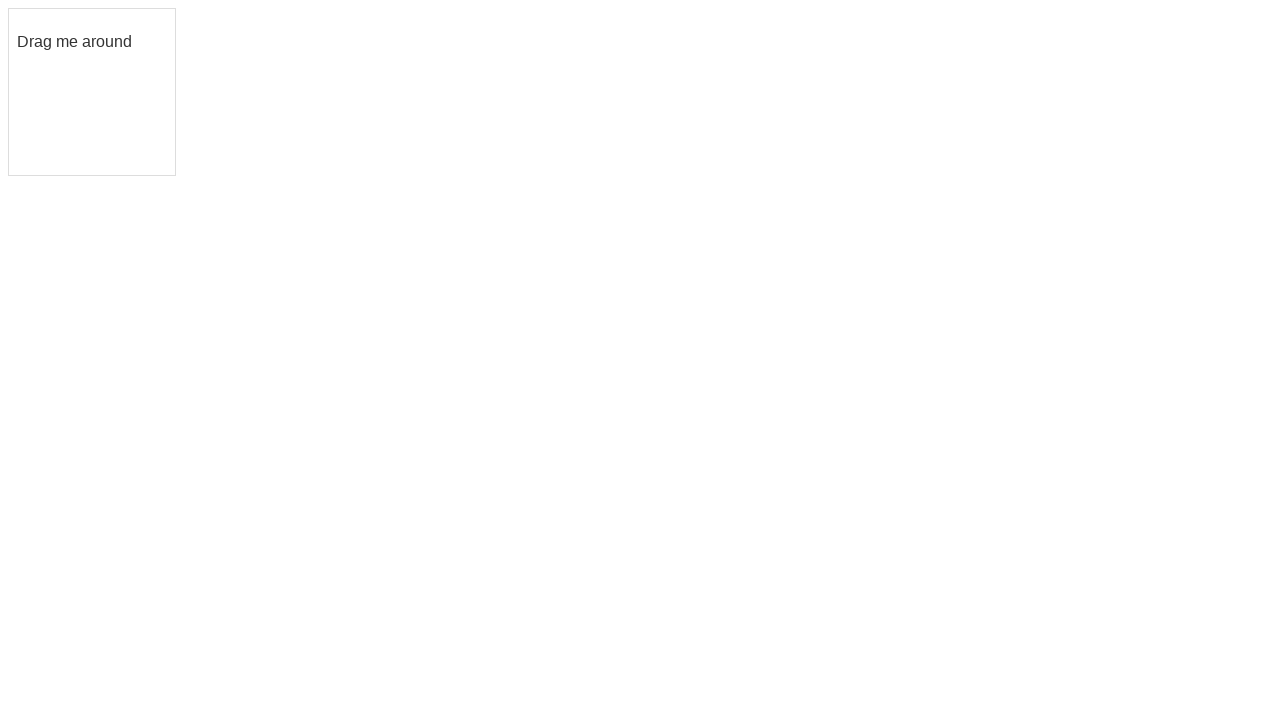

Retrieved bounding box coordinates of draggable element
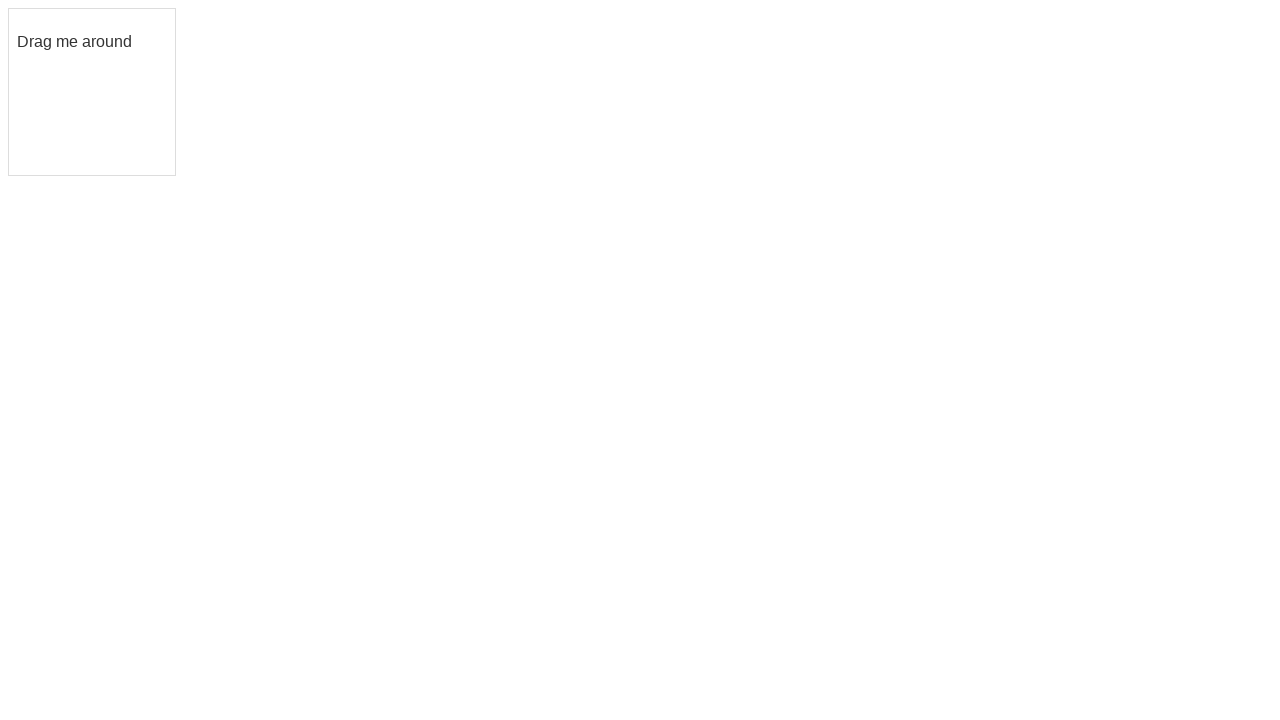

Moved mouse to center of draggable element at (92, 92)
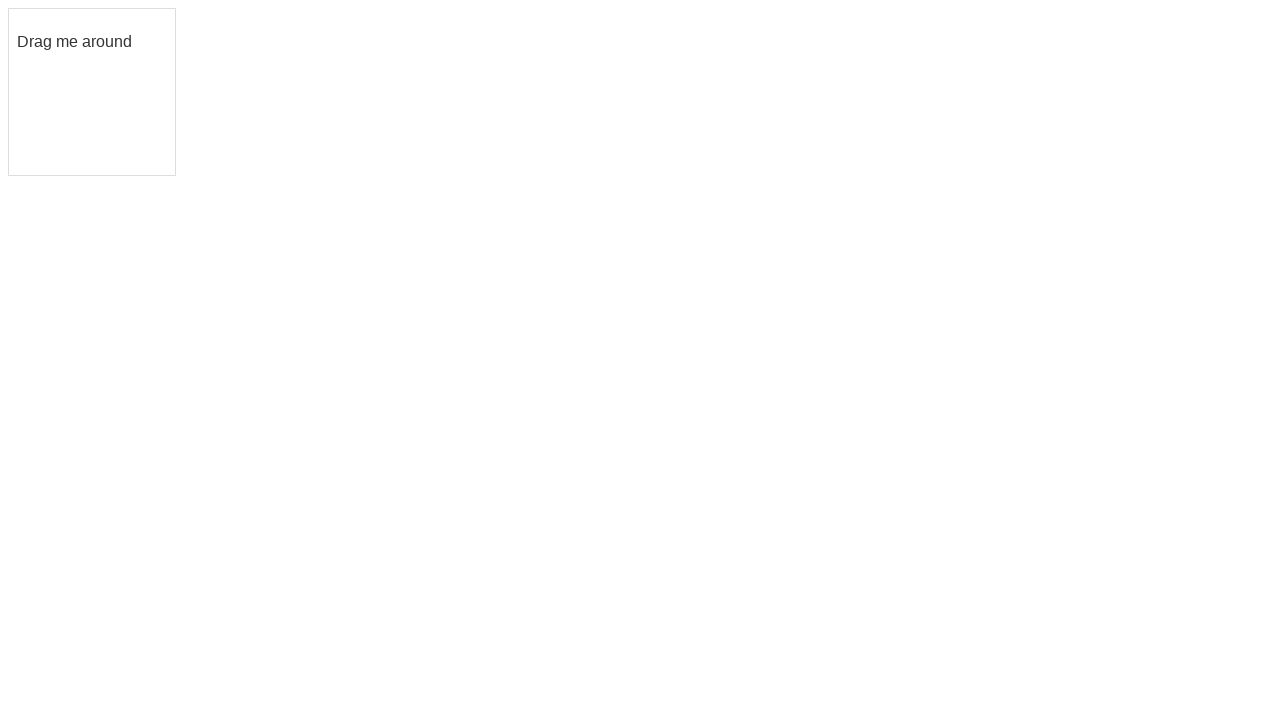

Pressed mouse button down to start drag at (92, 92)
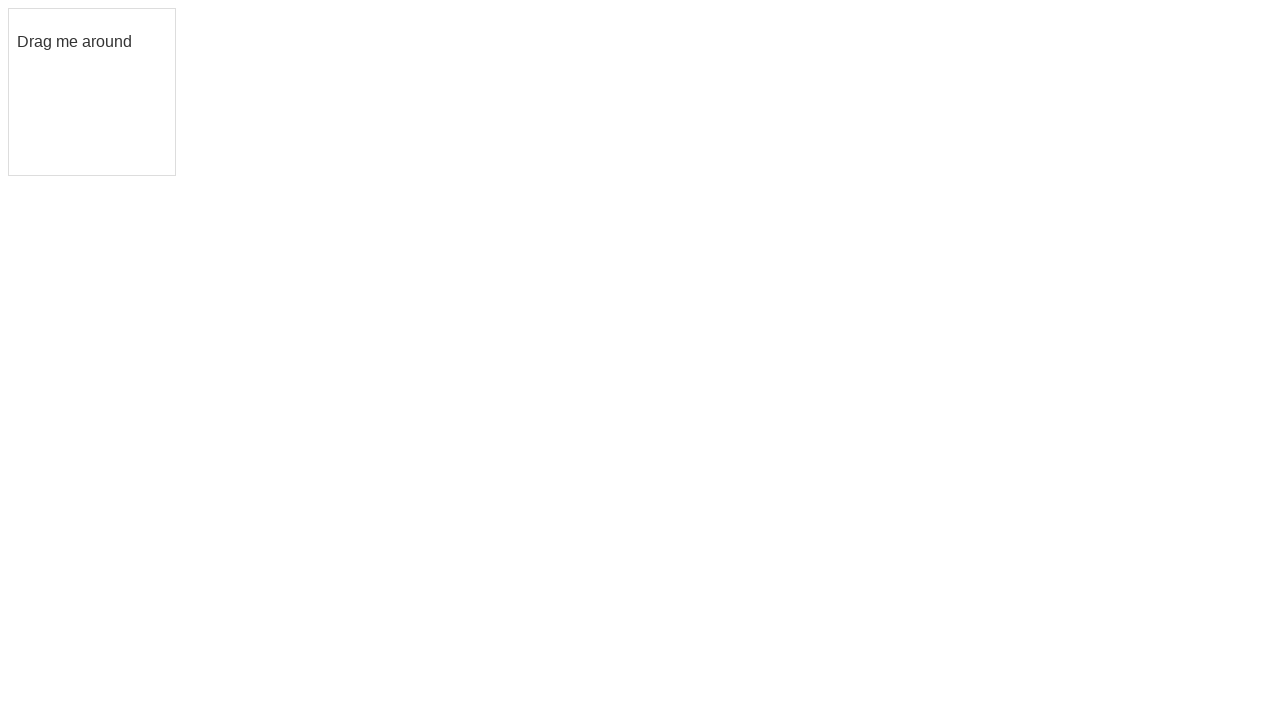

Dragged element 1000px right and 100px down at (1092, 192)
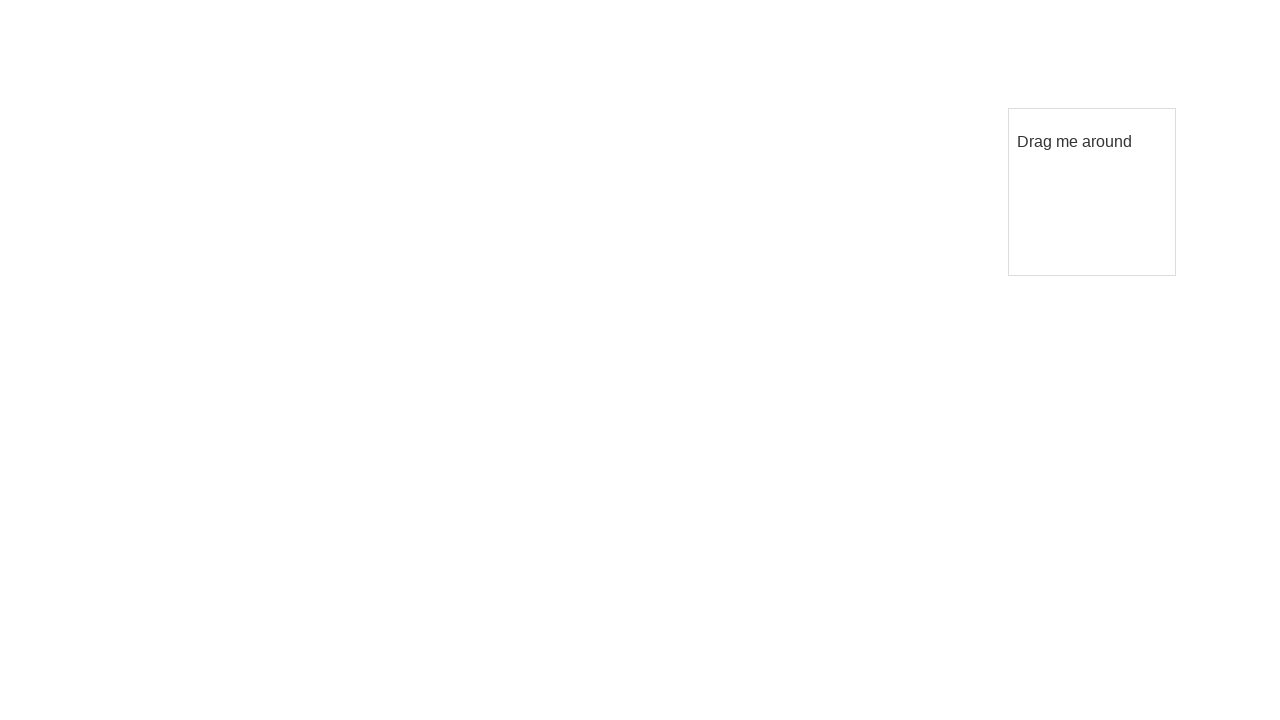

Released mouse button to complete drag operation at (1092, 192)
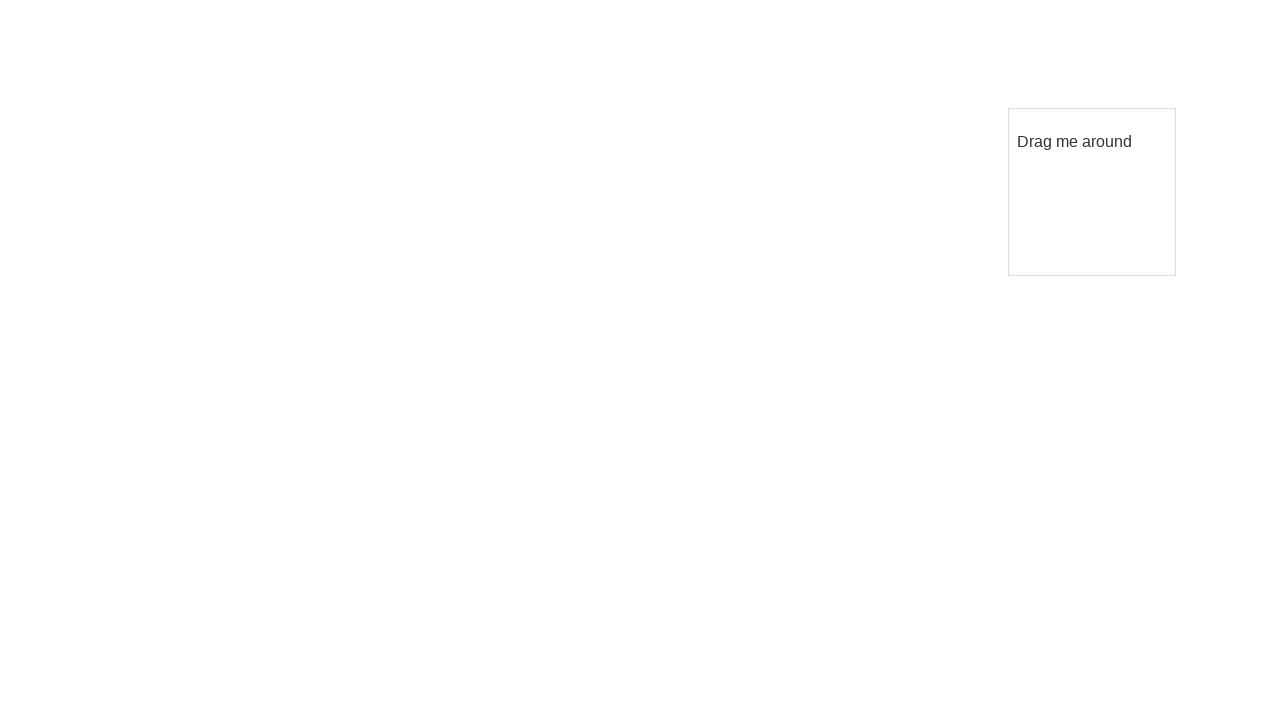

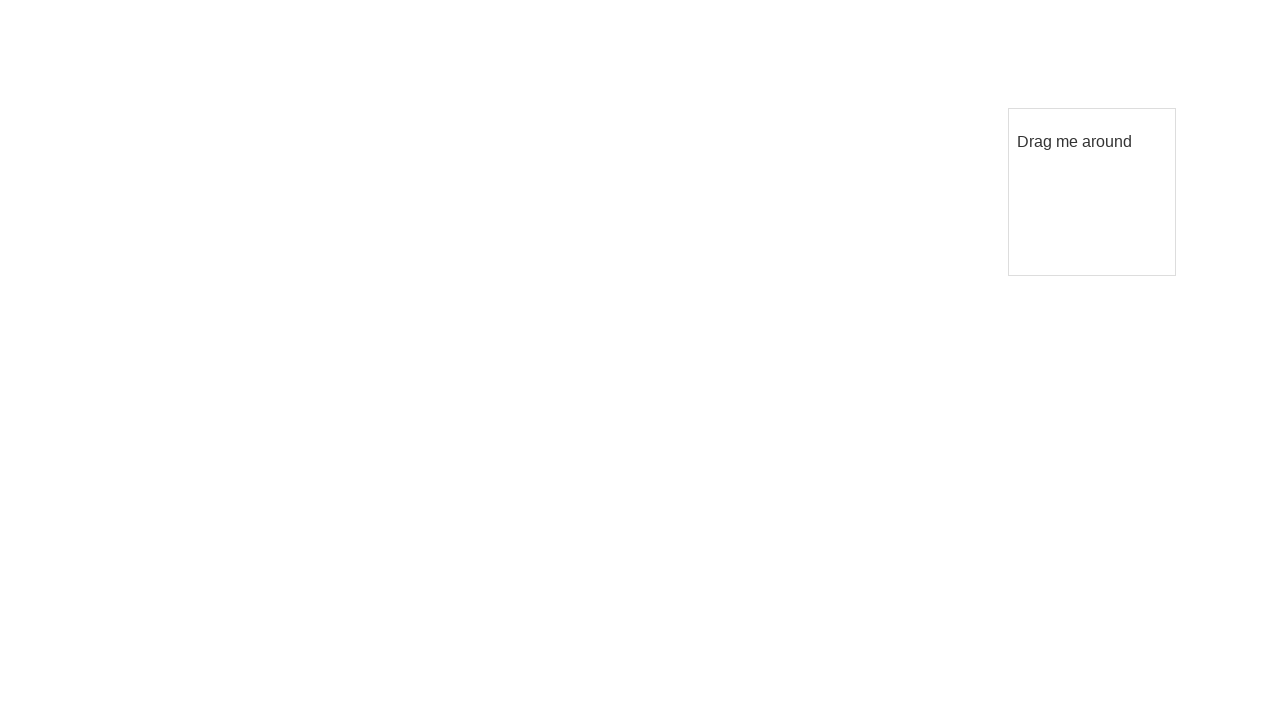